Tests radio button selection and opens multiple footer links in new tabs using keyboard shortcuts, then switches between the opened windows

Starting URL: https://www.rahulshettyacademy.com/AutomationPractice/

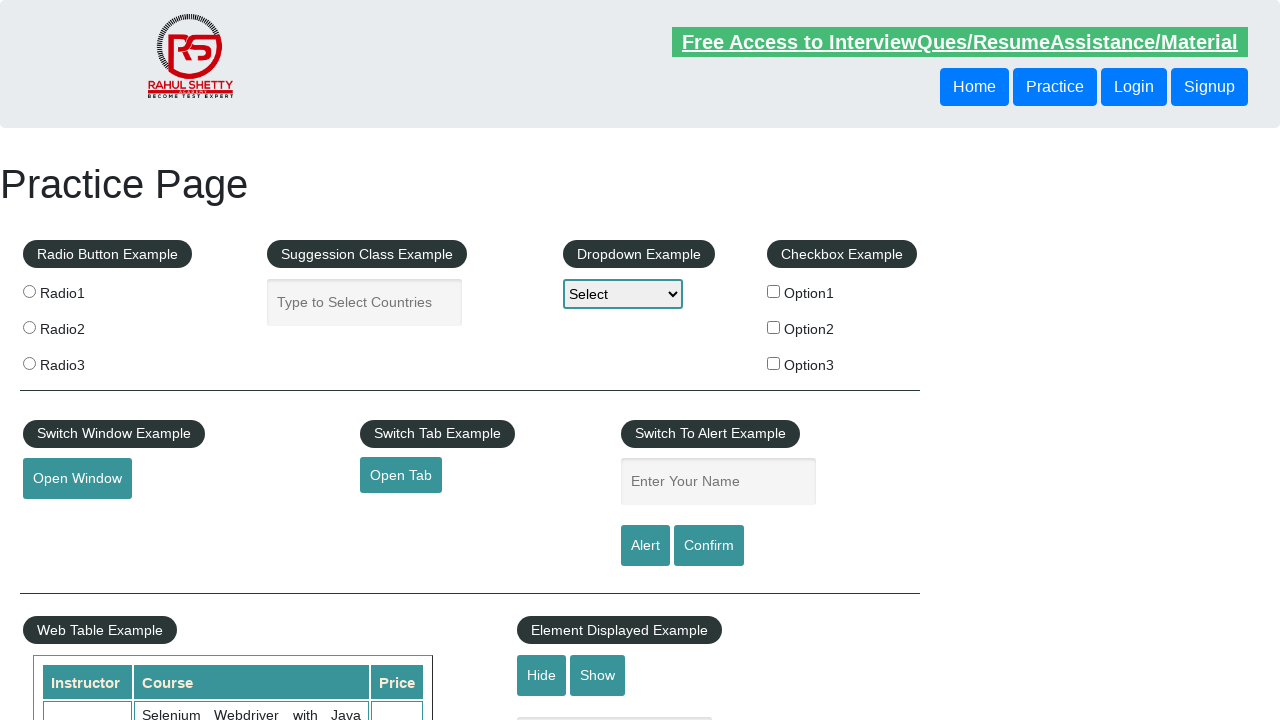

Clicked radio button 2 at (29, 327) on input[value='radio2']
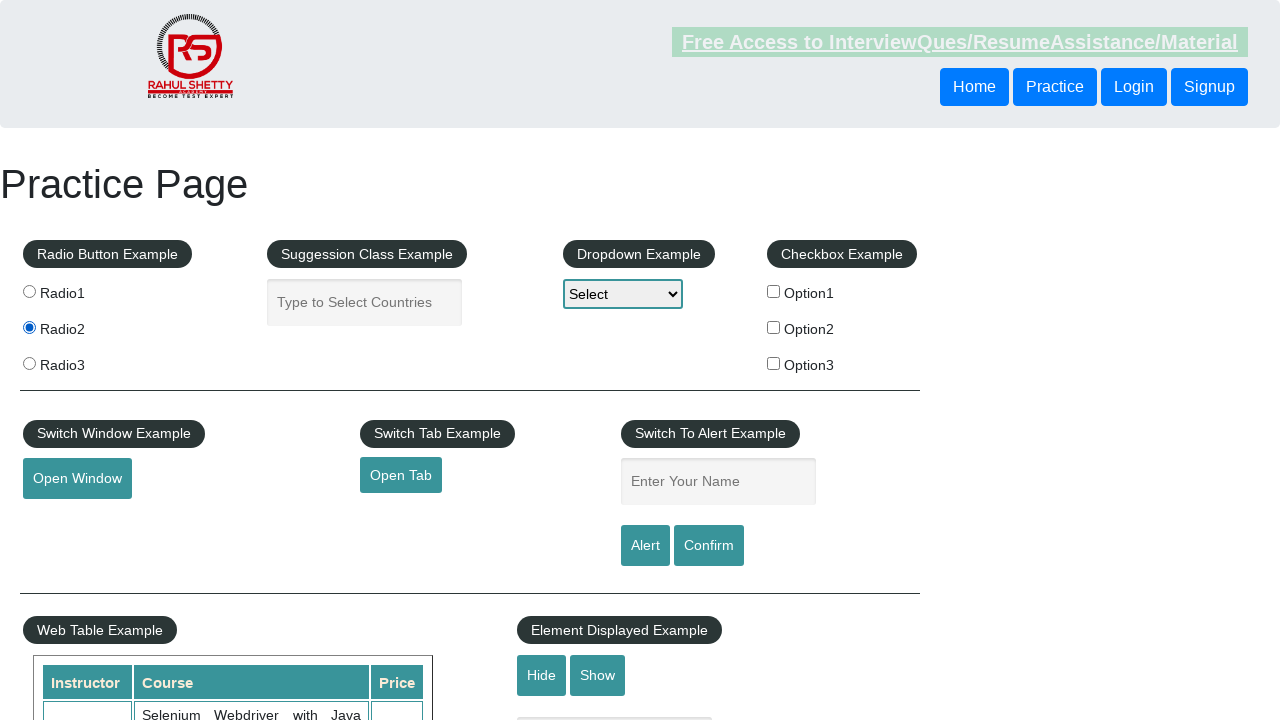

Located footer section
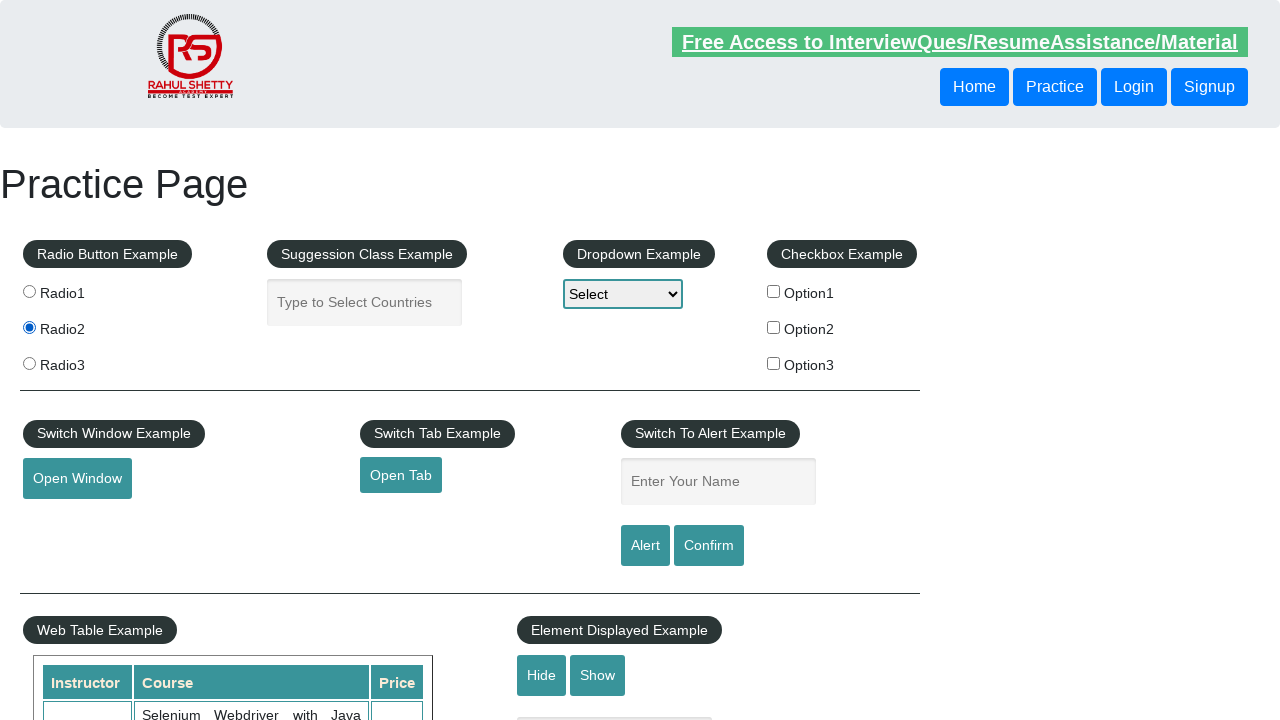

Located first column in footer
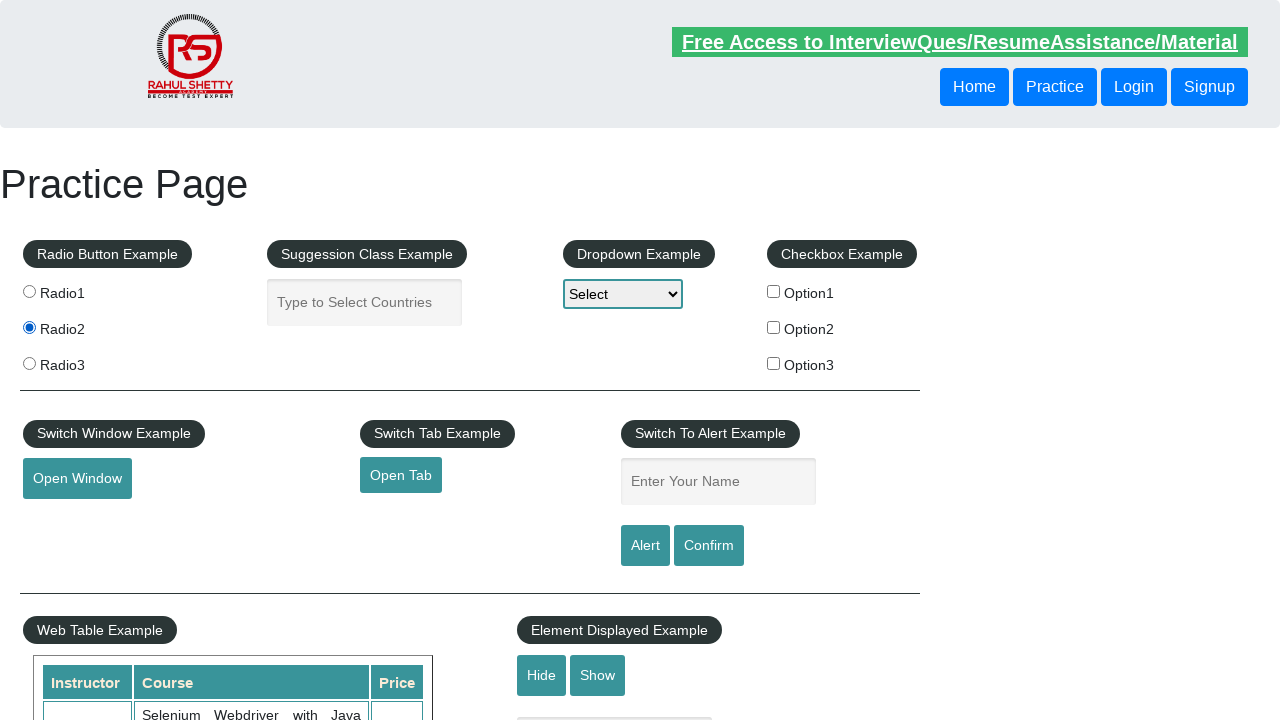

Found 5 links in footer first column
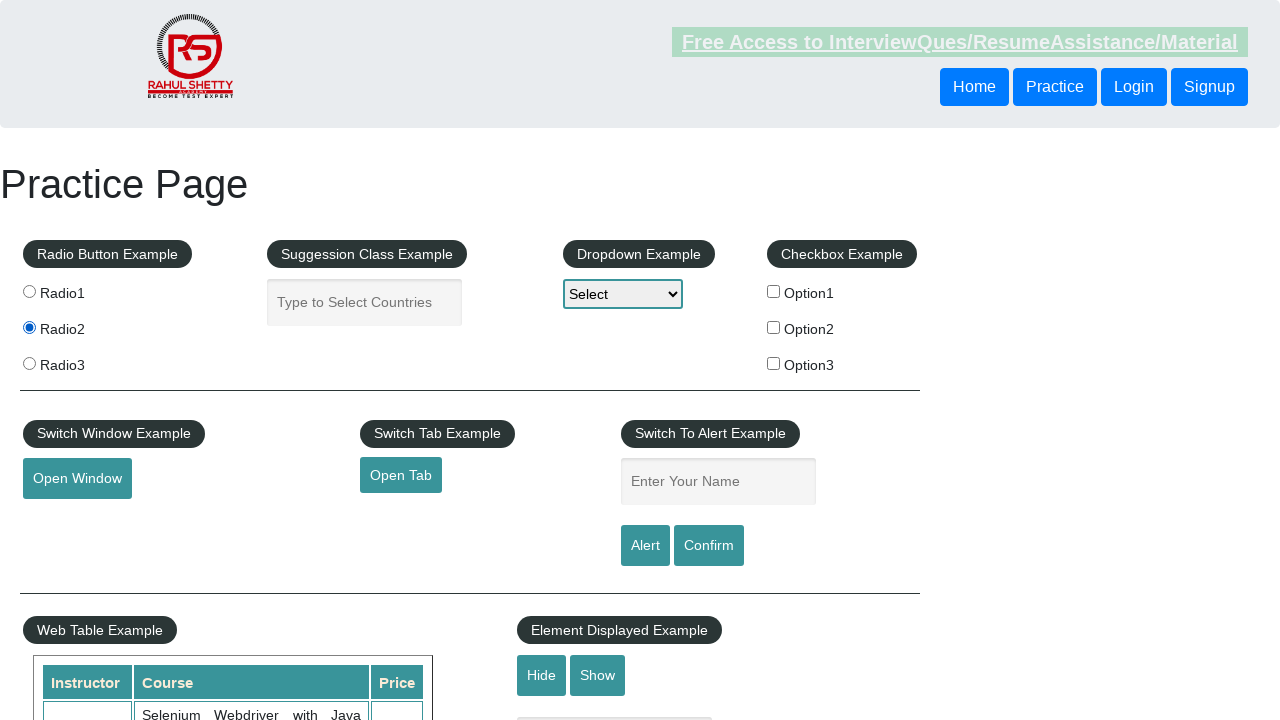

Opened footer link 1 in new tab using Ctrl+Click at (68, 520) on #gf-BIG >> xpath=//tbody/tr/td[1]/ul >> a >> nth=1
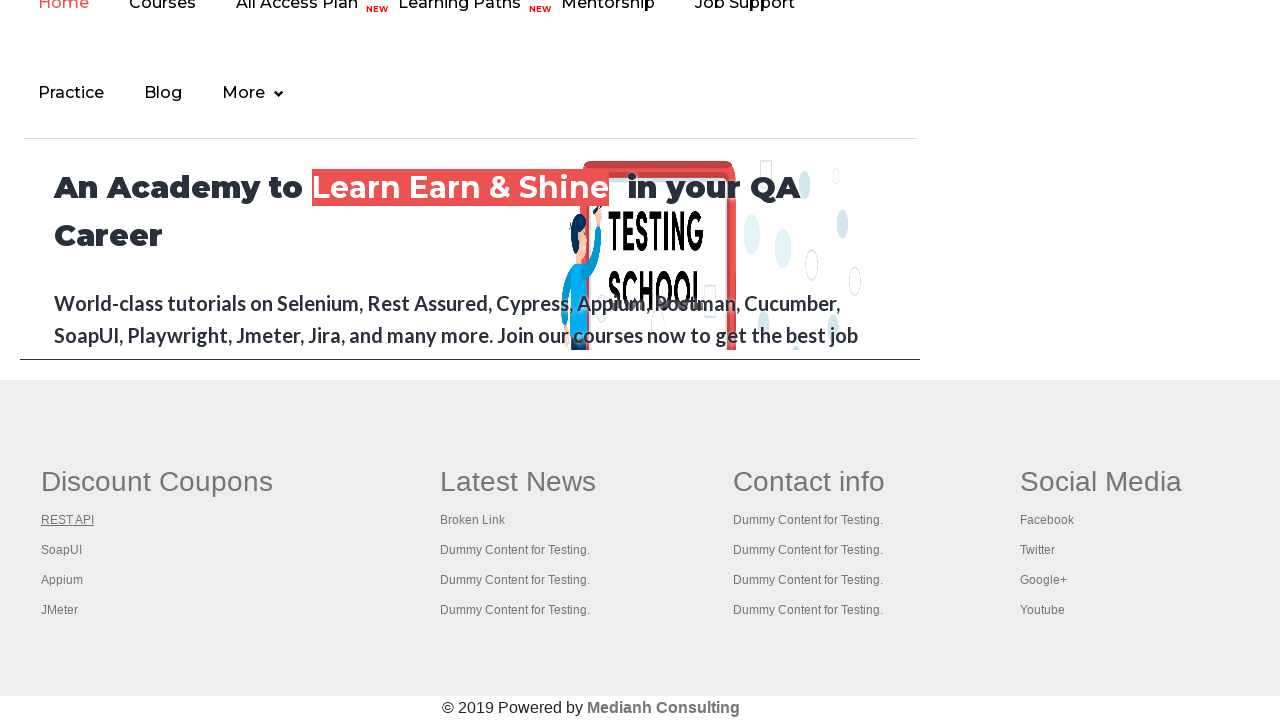

Opened footer link 2 in new tab using Ctrl+Click at (62, 550) on #gf-BIG >> xpath=//tbody/tr/td[1]/ul >> a >> nth=2
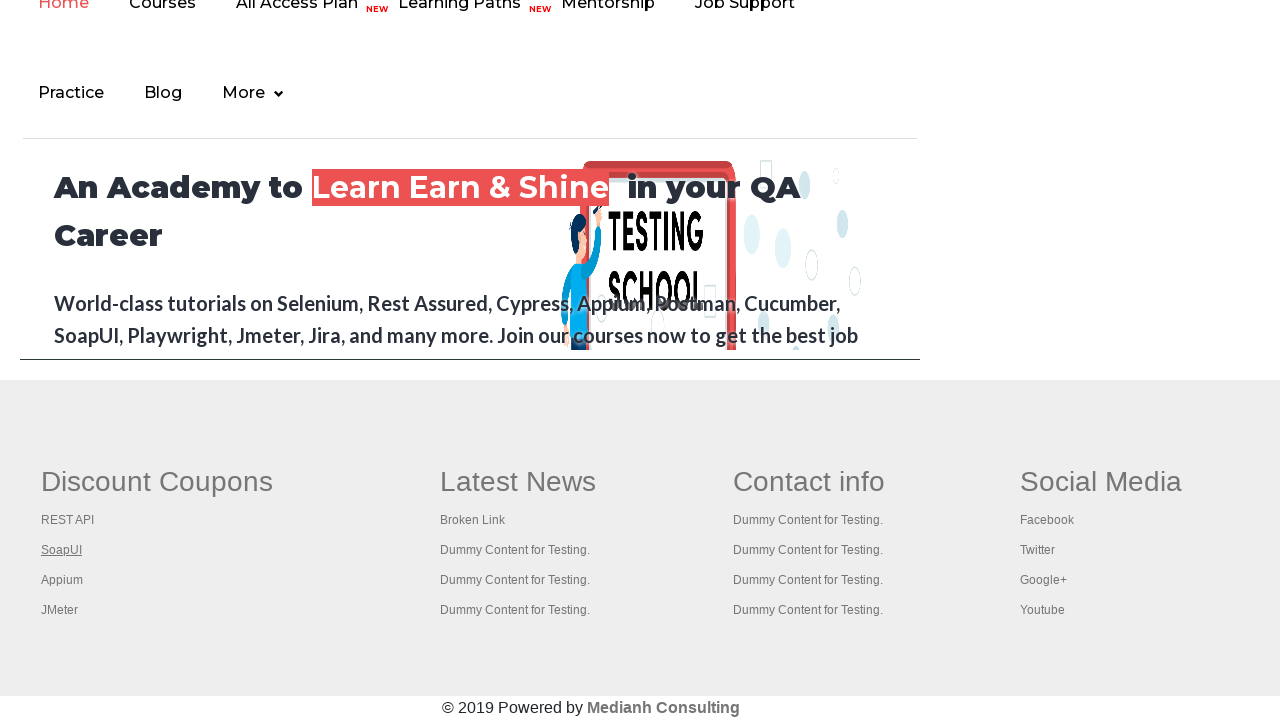

Opened footer link 3 in new tab using Ctrl+Click at (62, 580) on #gf-BIG >> xpath=//tbody/tr/td[1]/ul >> a >> nth=3
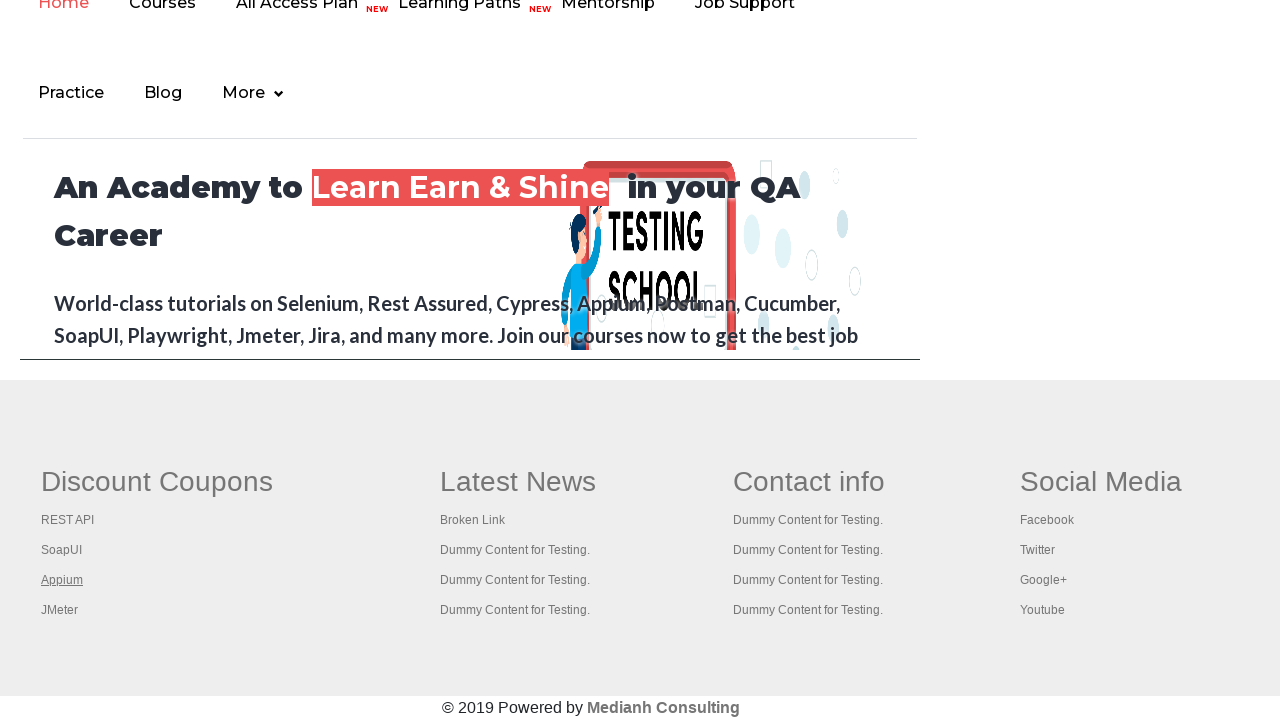

Opened footer link 4 in new tab using Ctrl+Click at (60, 610) on #gf-BIG >> xpath=//tbody/tr/td[1]/ul >> a >> nth=4
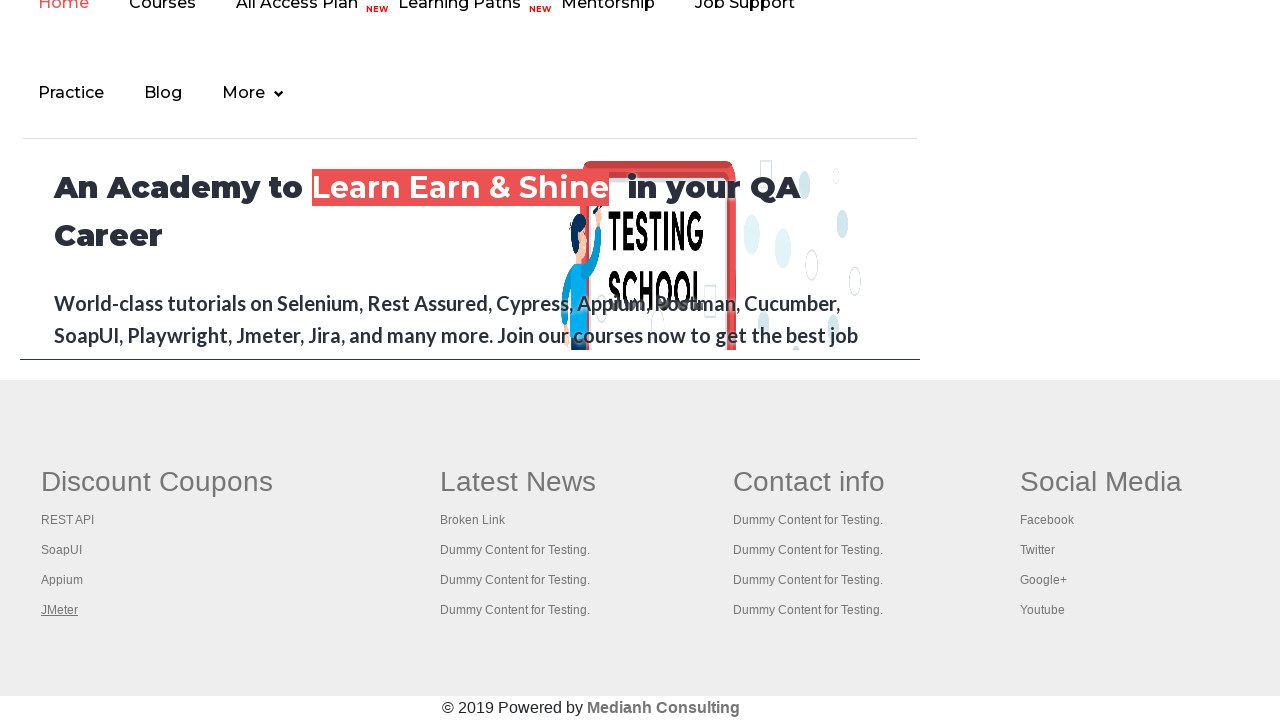

Retrieved all open pages/tabs (5 total)
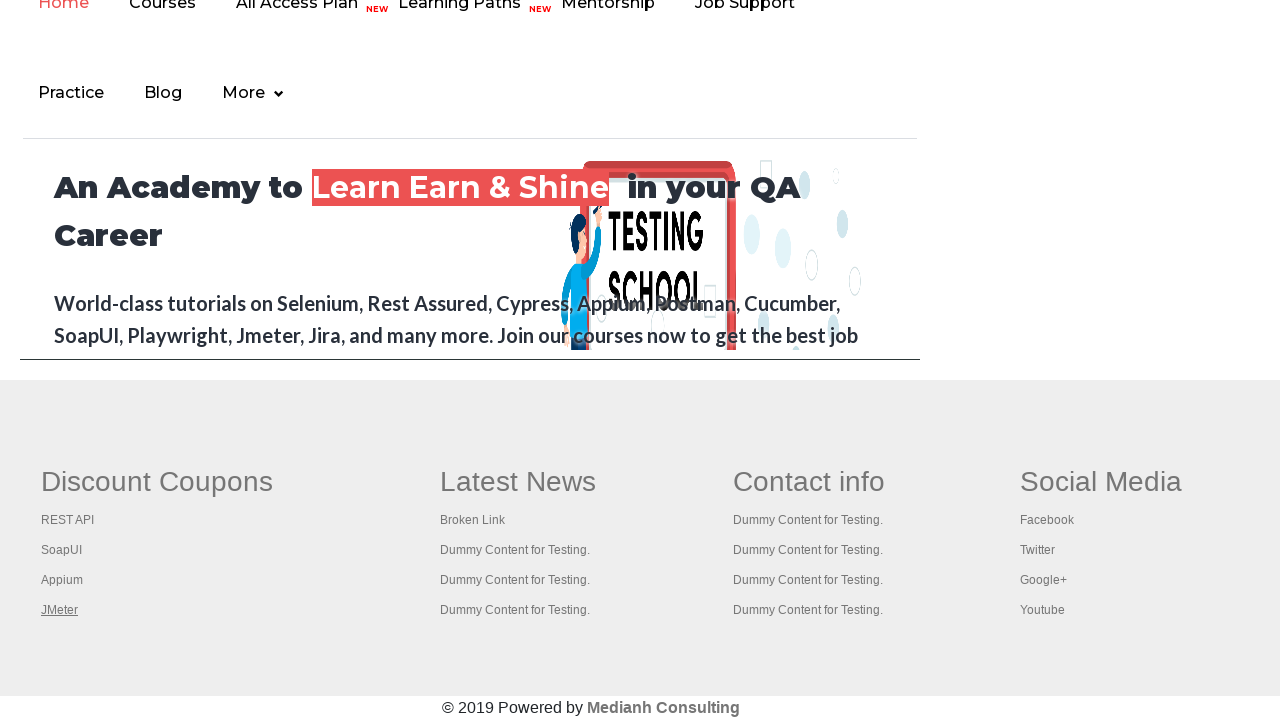

Brought page to front
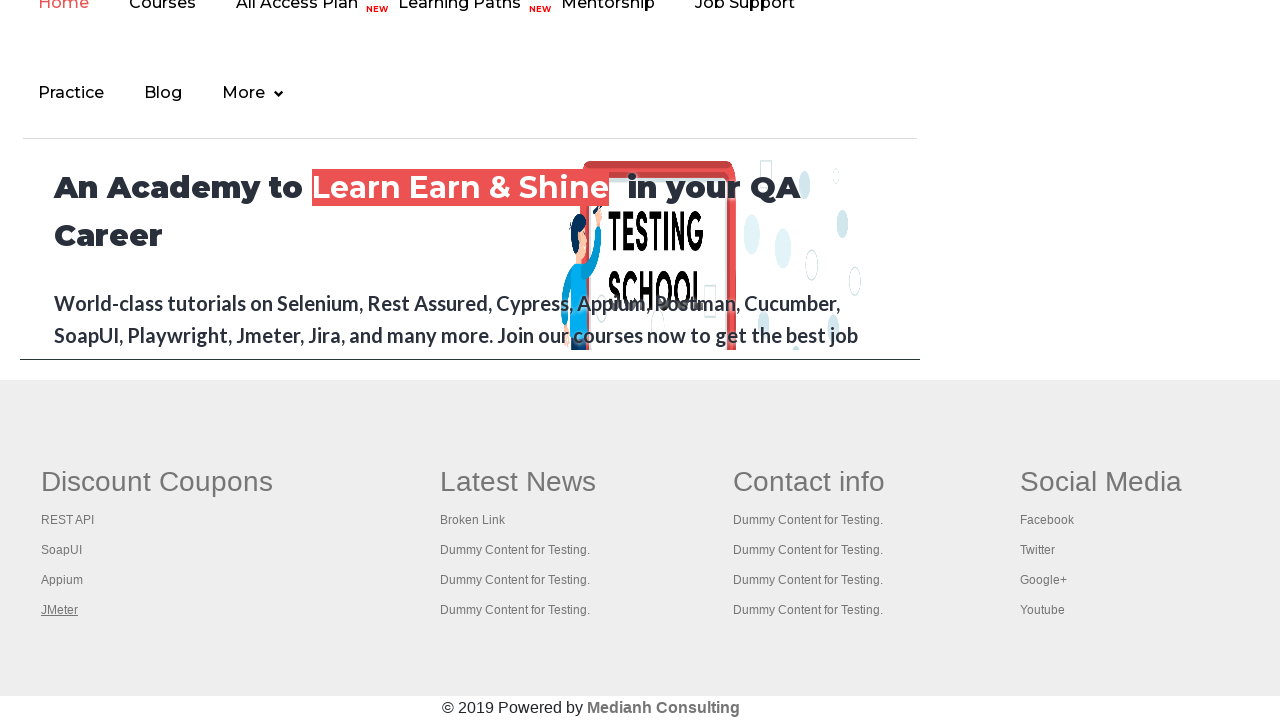

Waited for page to reach 'domcontentloaded' state
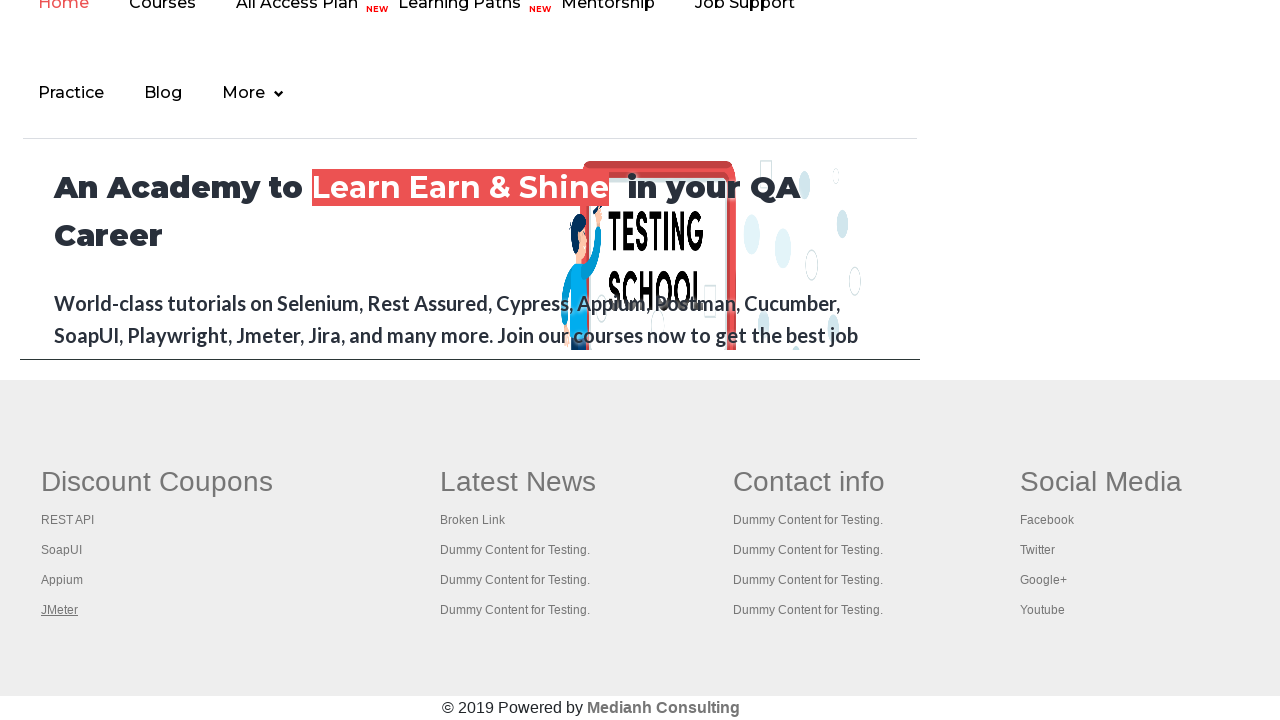

Brought page to front
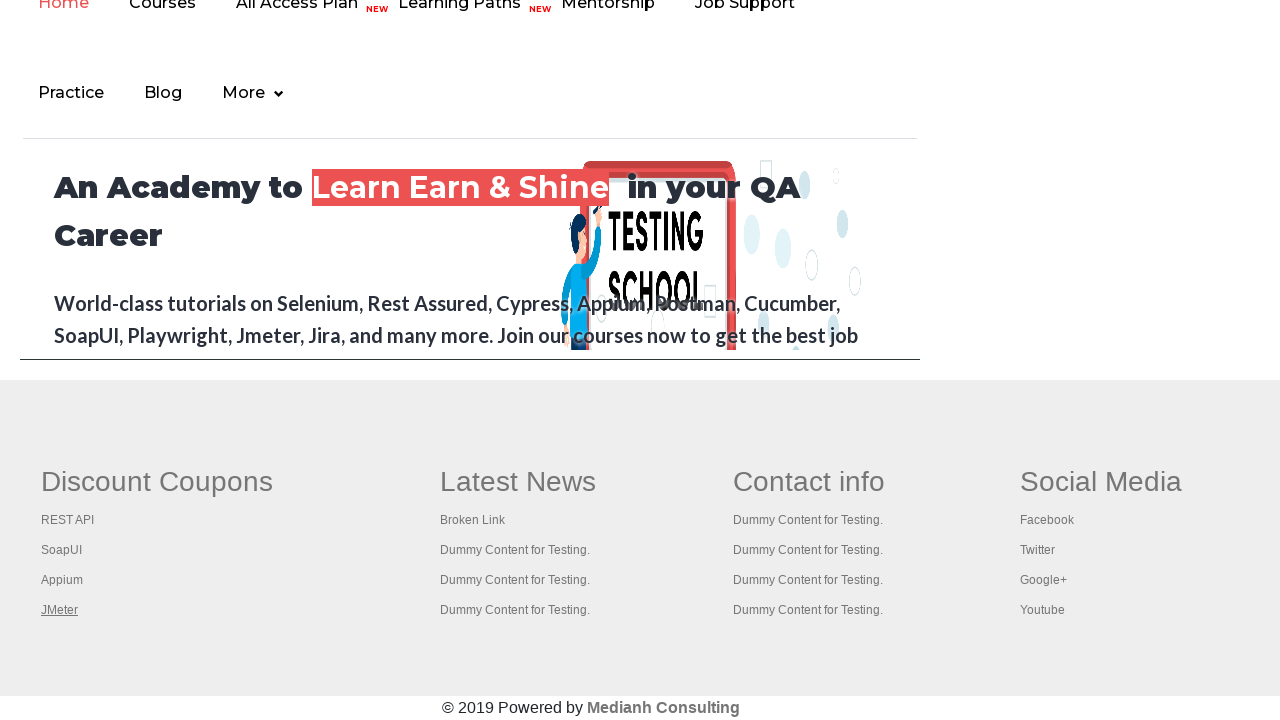

Waited for page to reach 'domcontentloaded' state
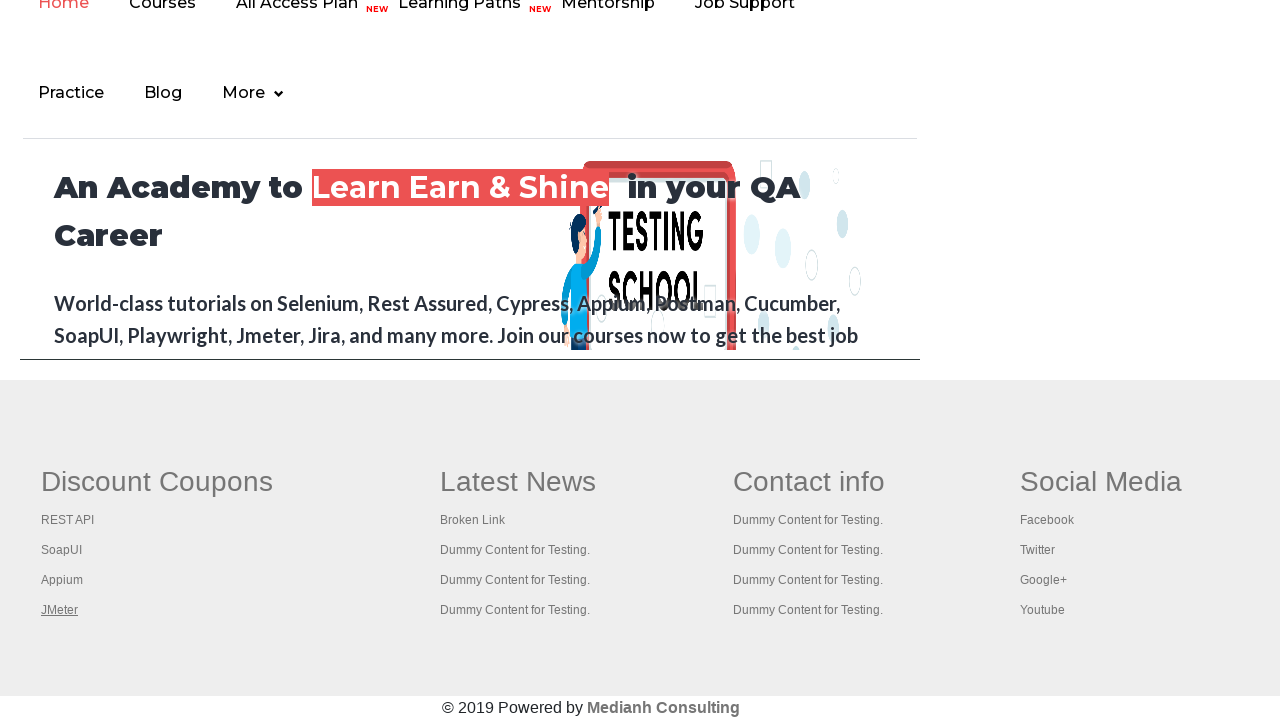

Brought page to front
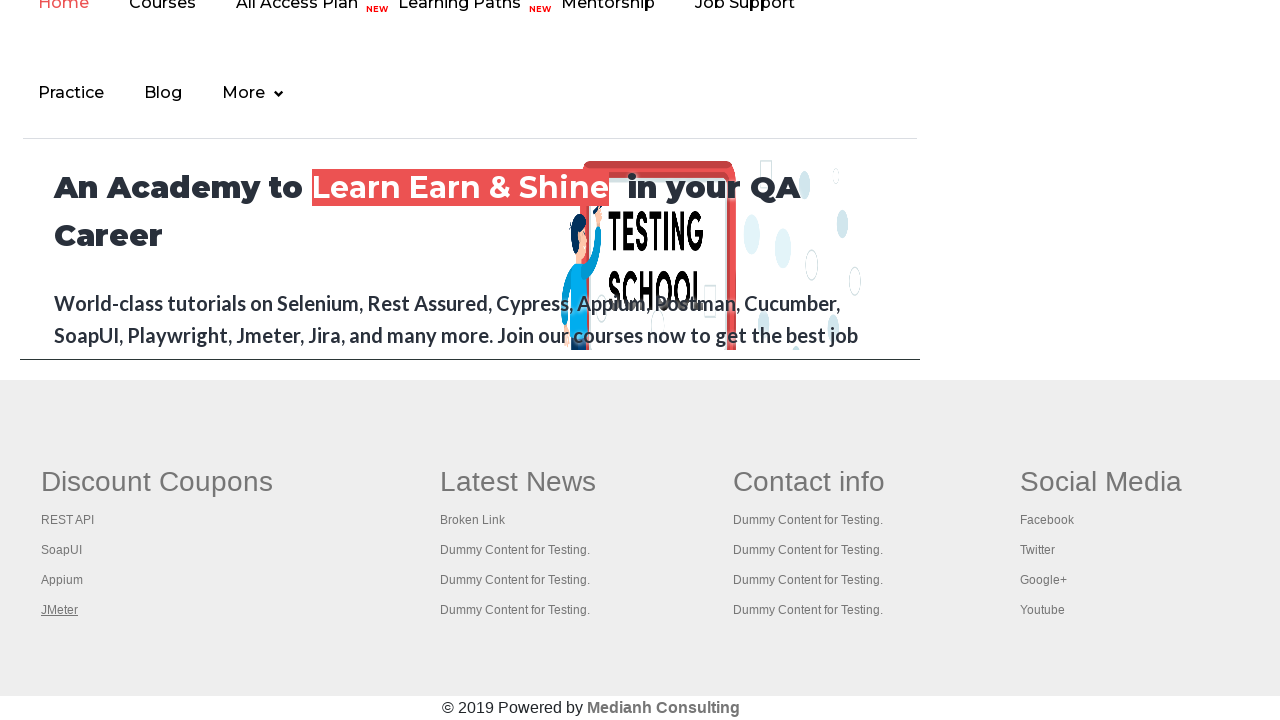

Waited for page to reach 'domcontentloaded' state
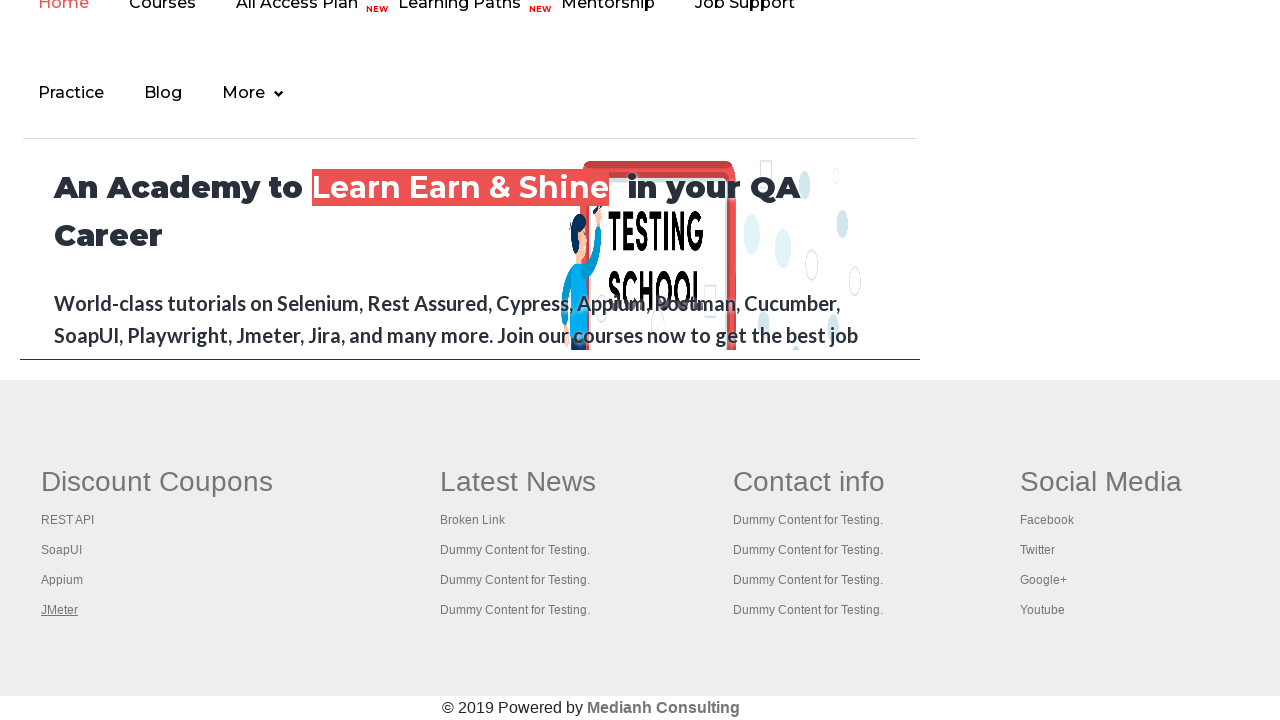

Brought page to front
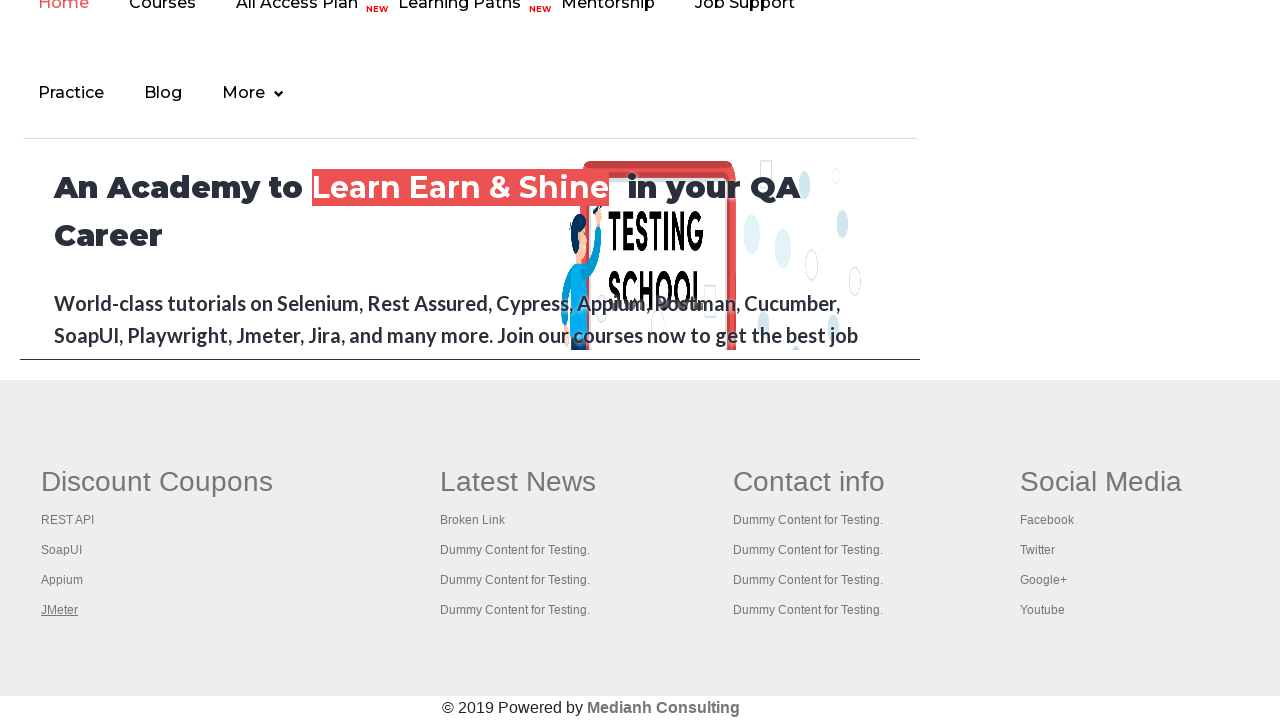

Waited for page to reach 'domcontentloaded' state
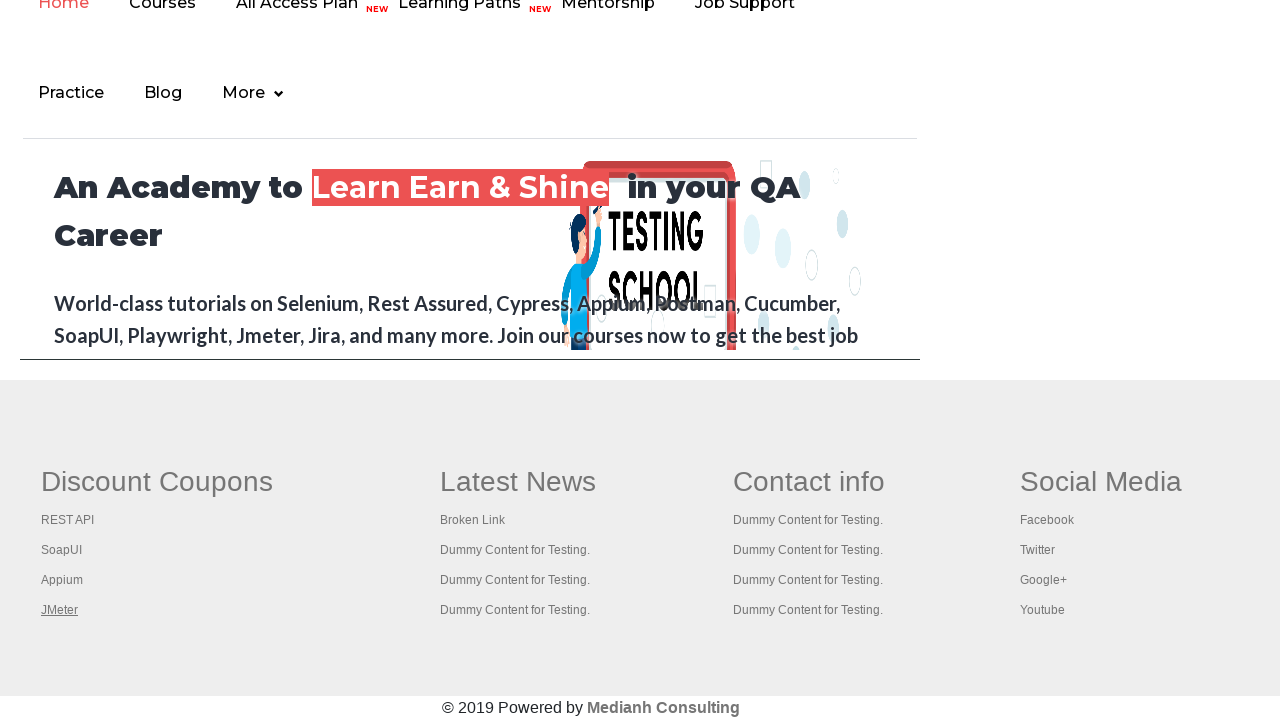

Brought page to front
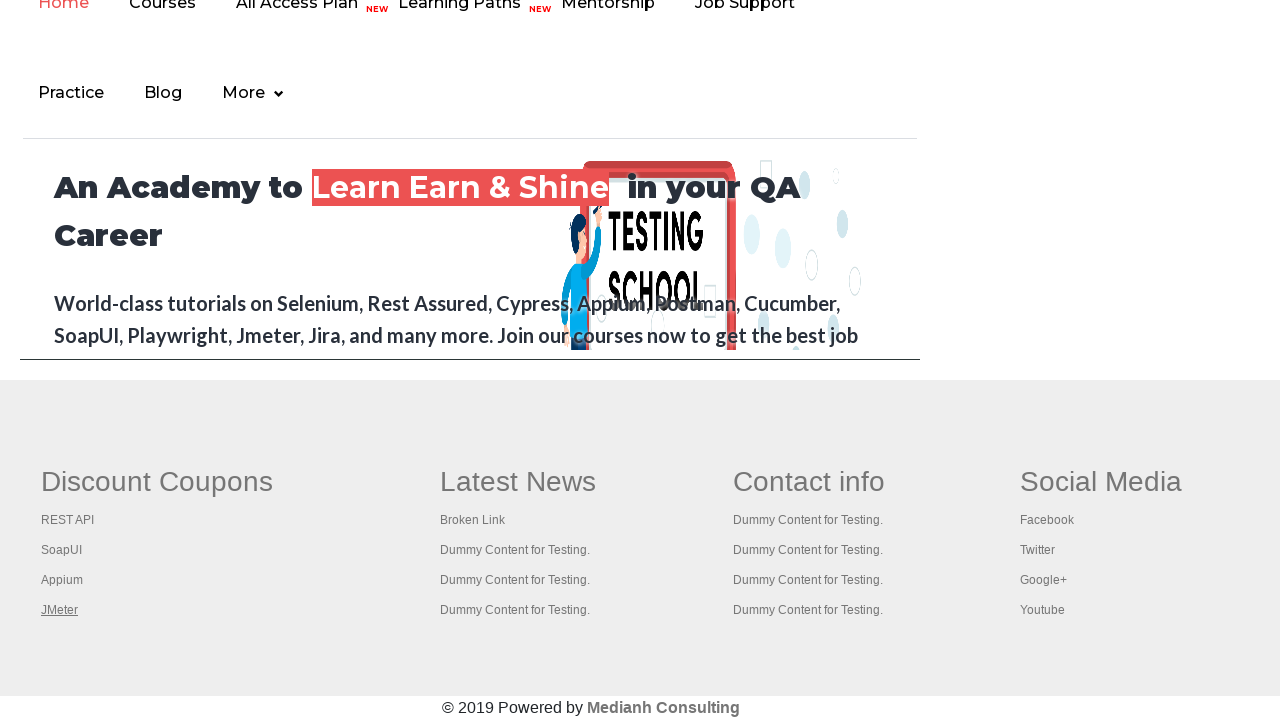

Waited for page to reach 'domcontentloaded' state
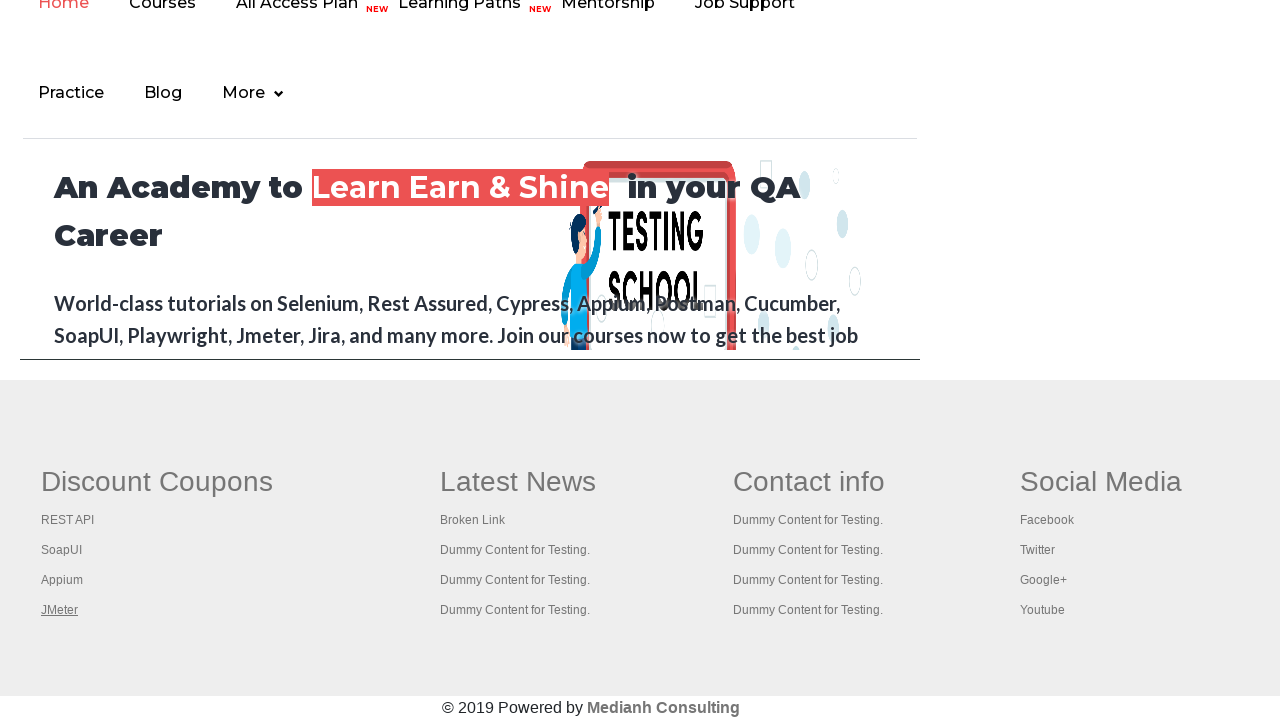

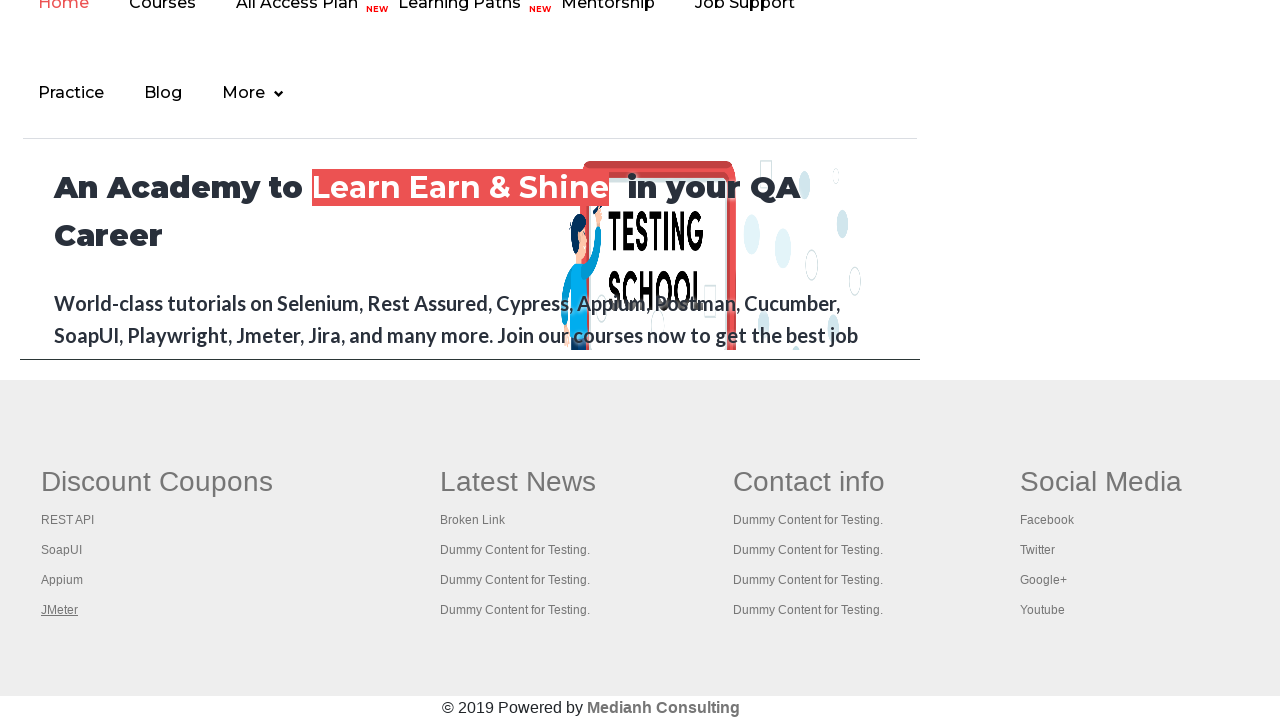